Navigates to a form page, scrolls down, and selects a radio button option

Starting URL: https://ultimateqa.com/simple-html-elements-for-automation/

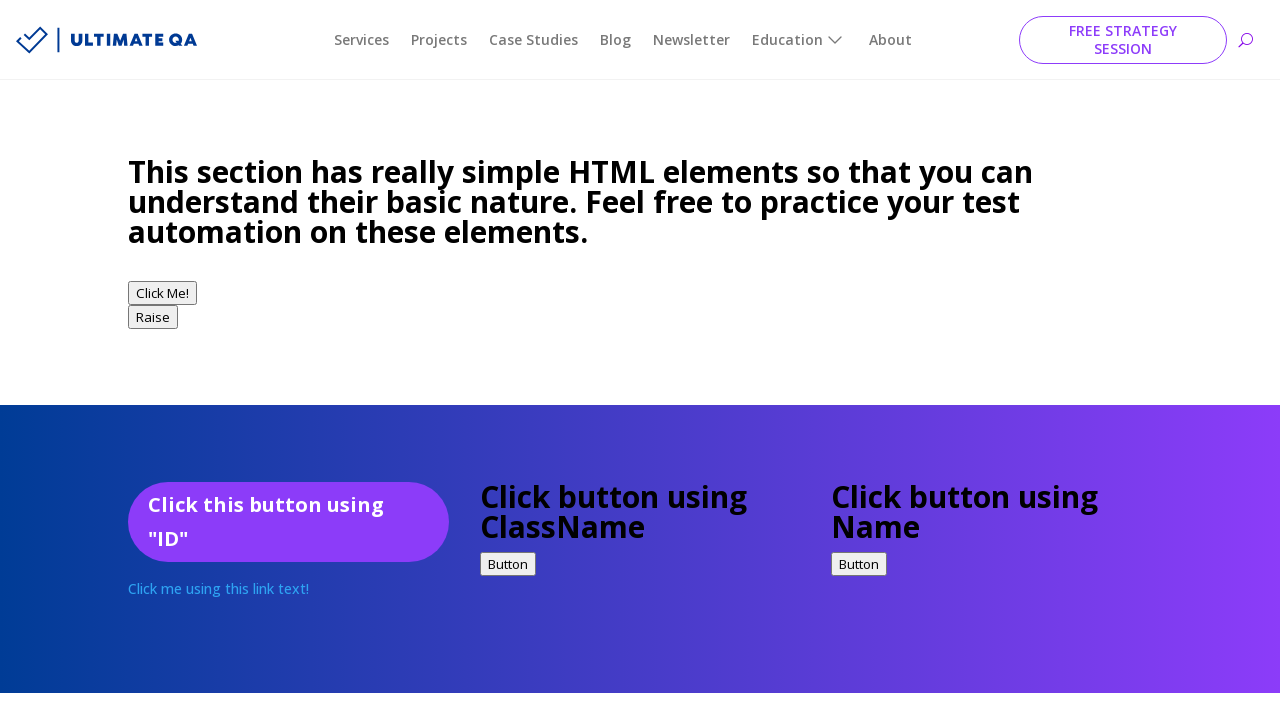

Navigated to form page
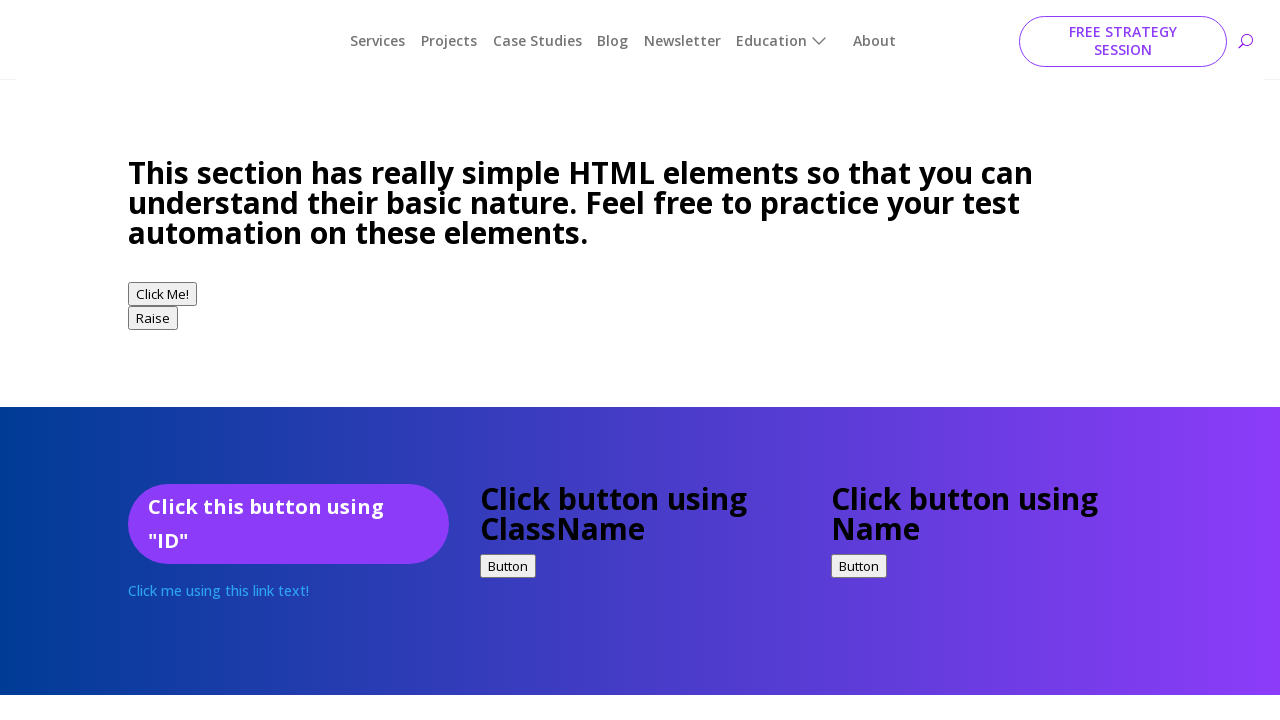

Scrolled down 350 pixels to reveal radio button
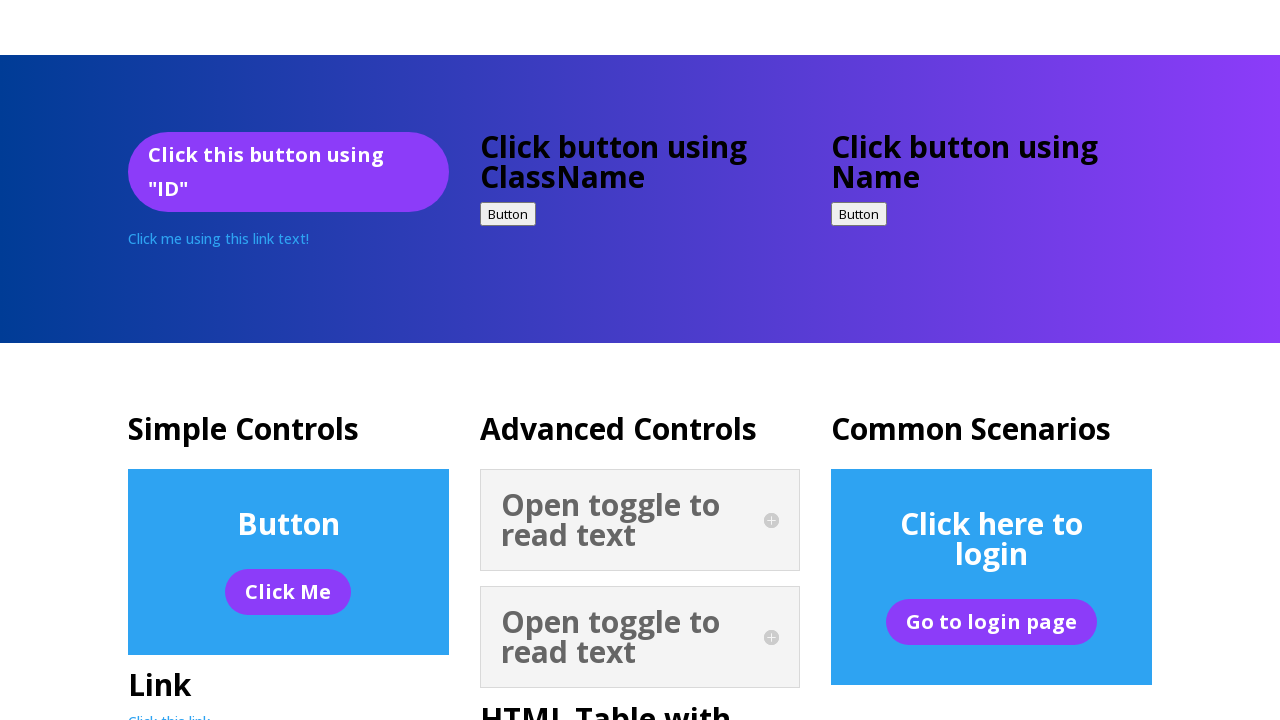

Waited 3 seconds for scroll to complete
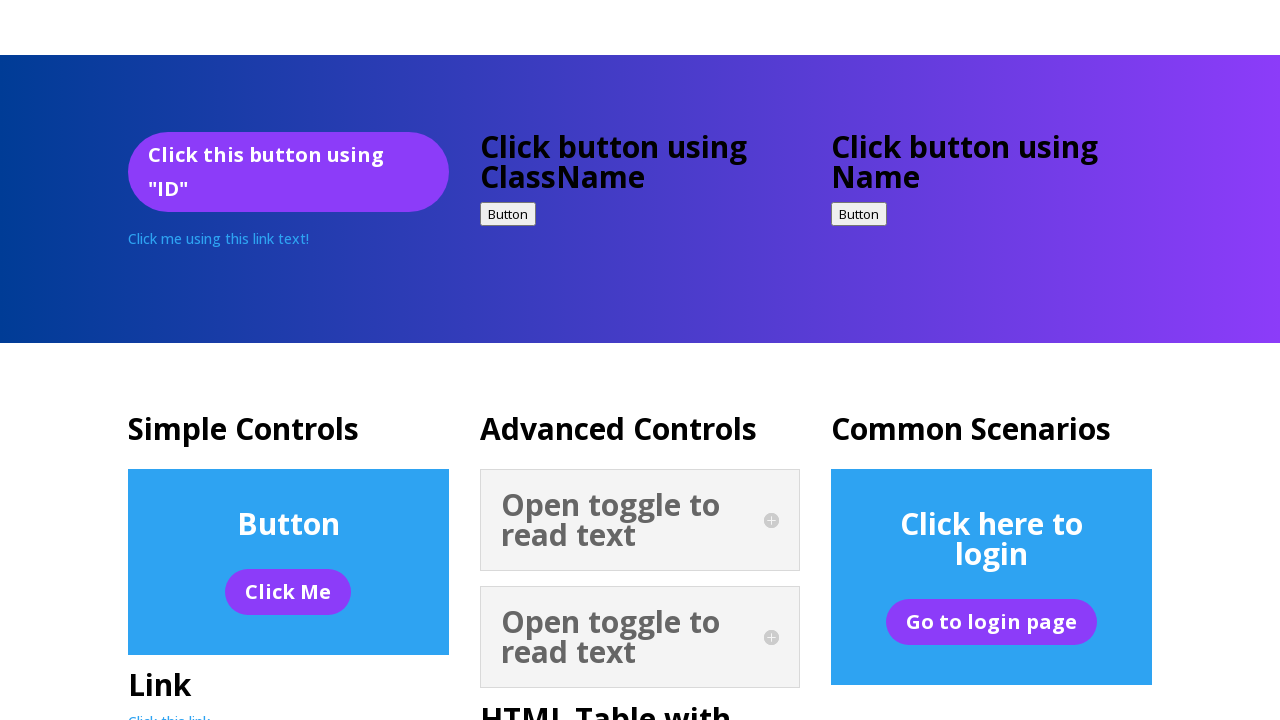

Selected male radio button option at (140, 360) on xpath=//input[@type='radio' and @value='male']
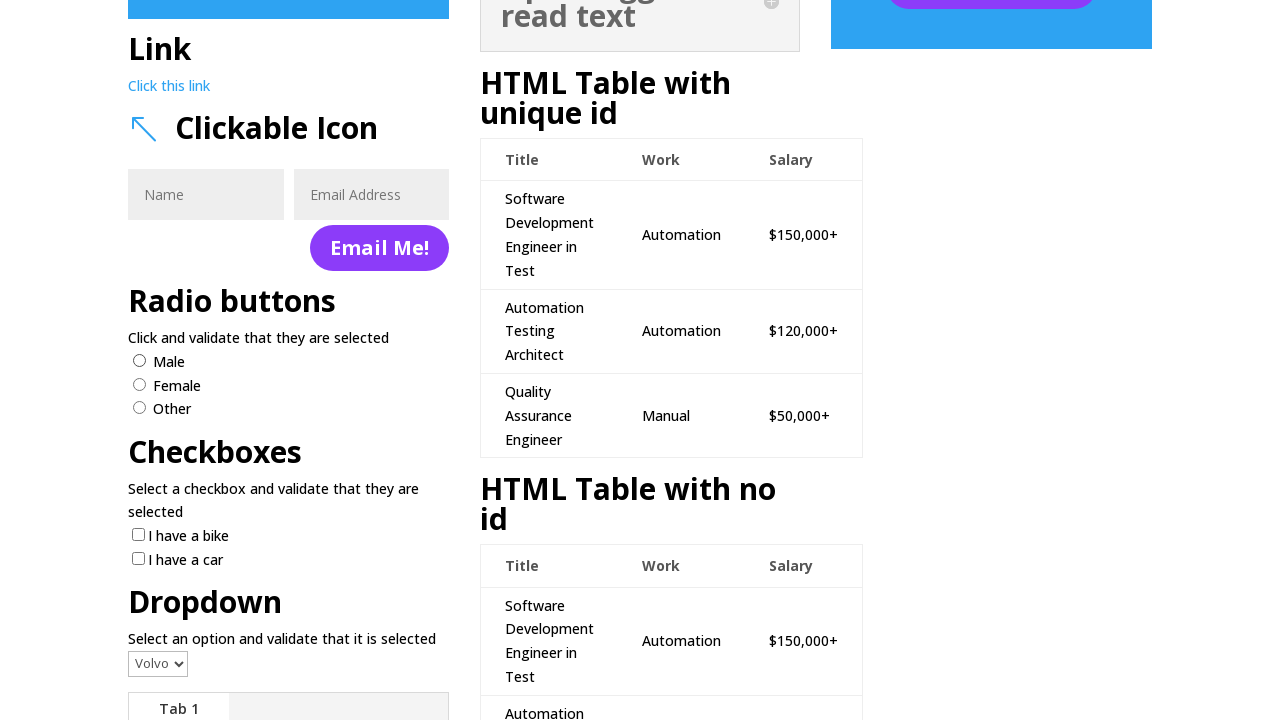

Waited 8 seconds to observe radio button selection
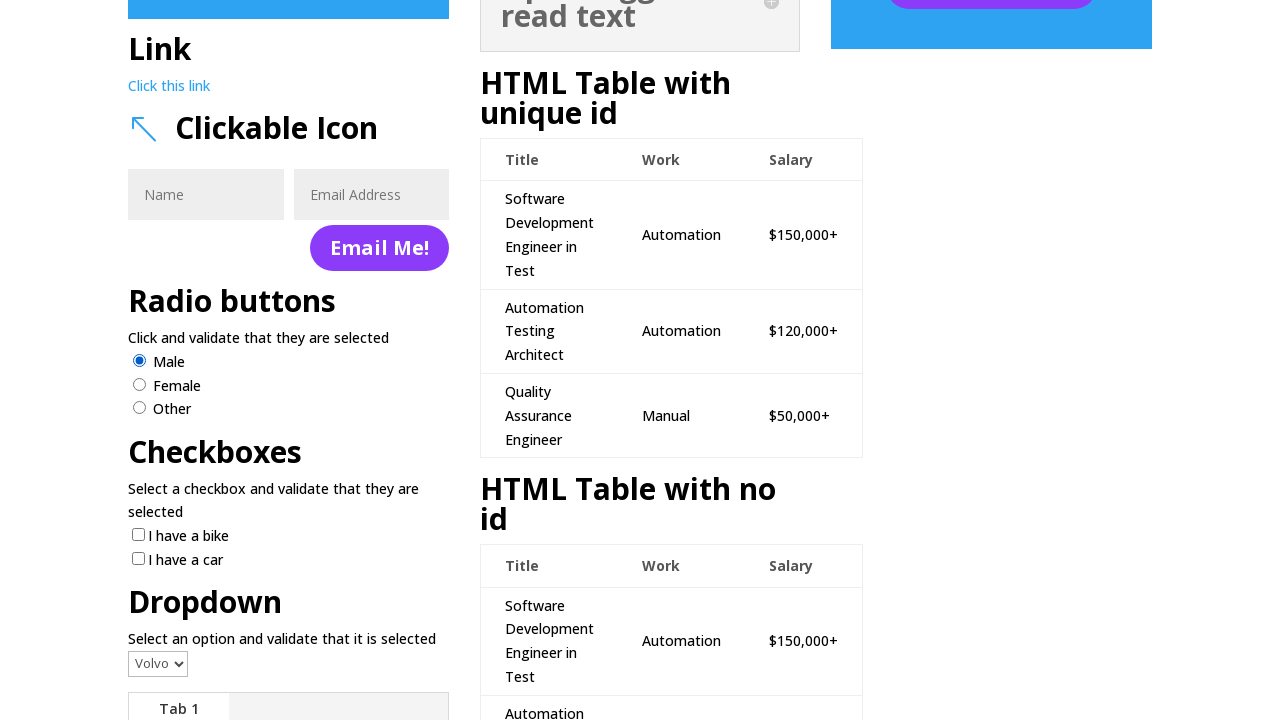

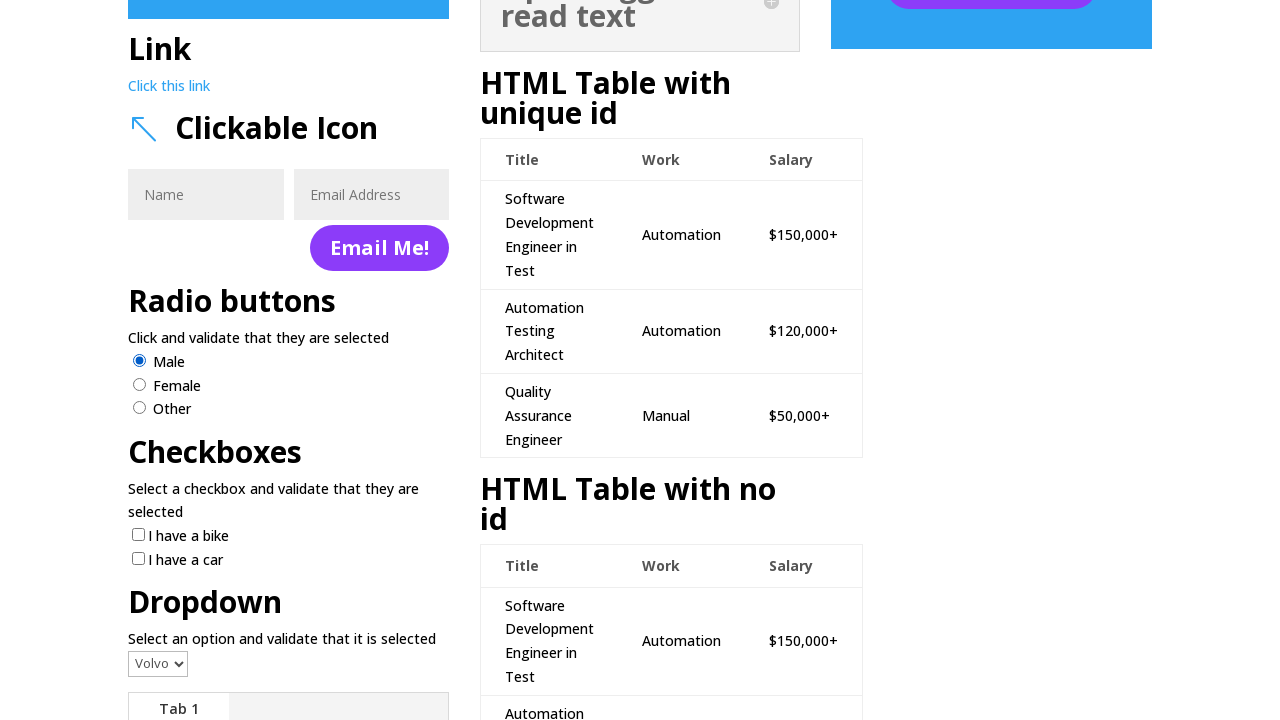